Tests browser alert functionality by clicking a button that triggers an alert popup and then accepting/dismissing the alert

Starting URL: https://demoqa.com/alerts

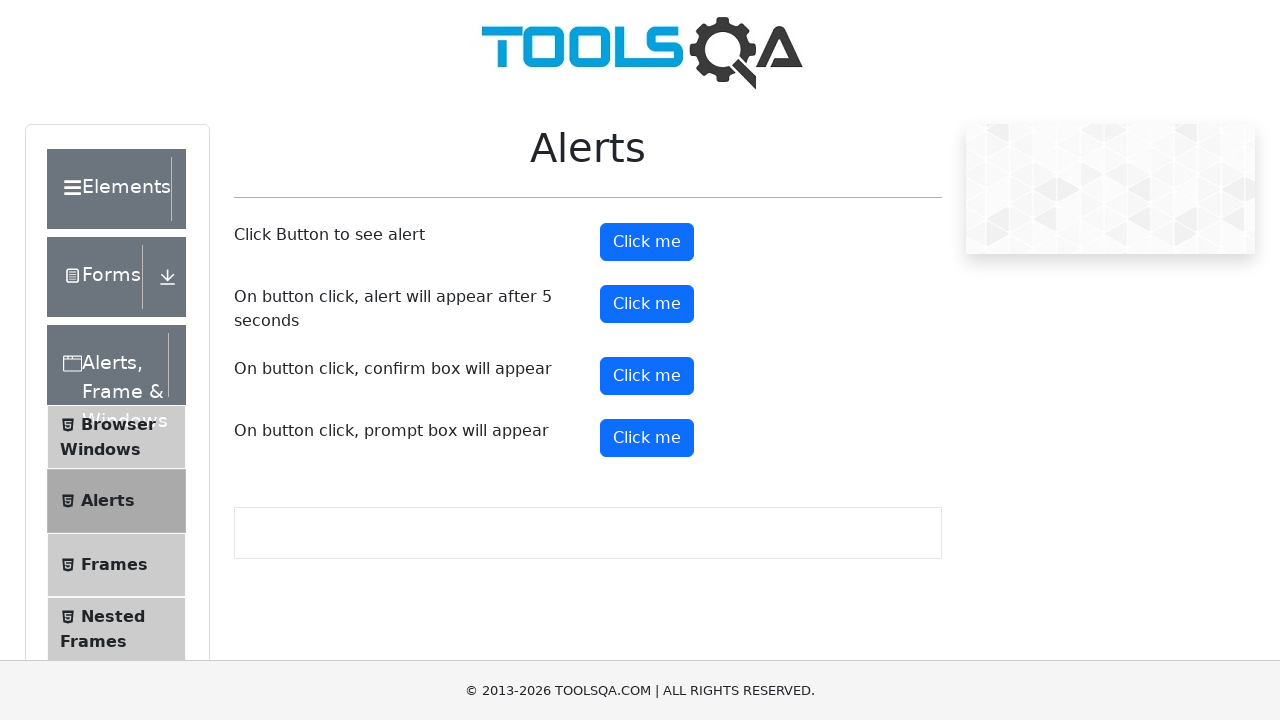

Clicked alert button to trigger alert popup at (647, 242) on button#alertButton
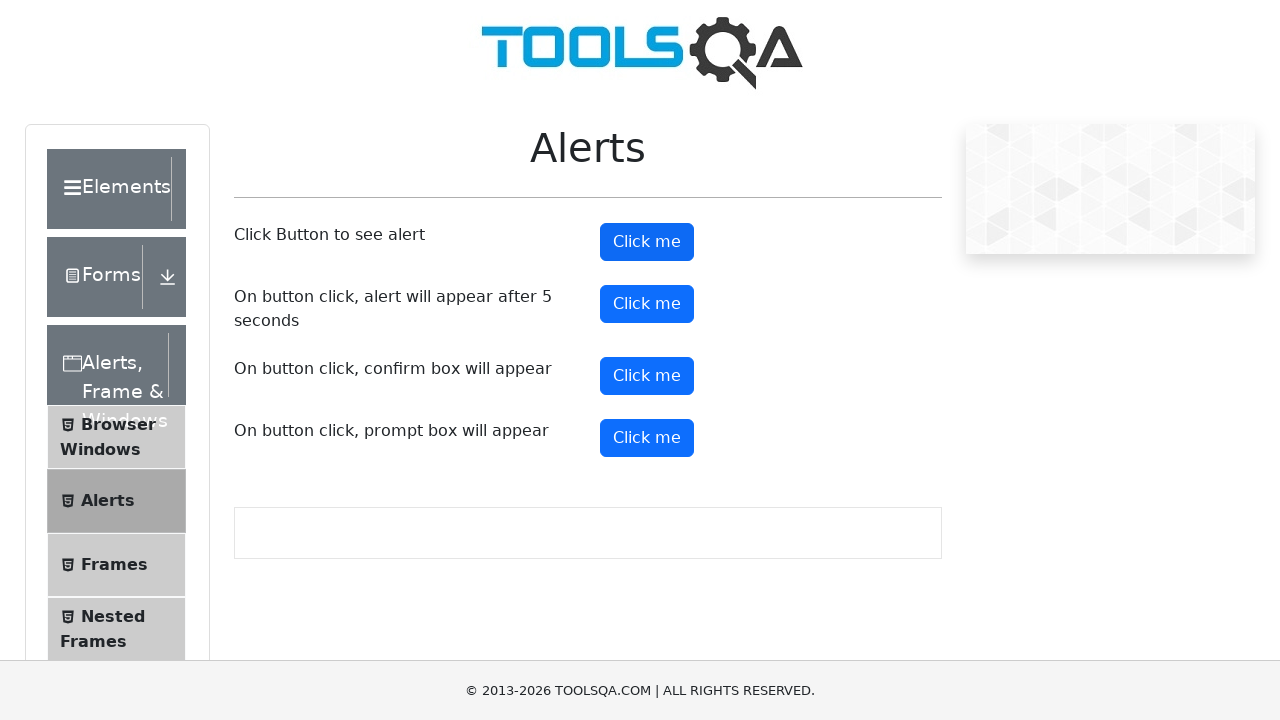

Set up dialog handler to accept alerts
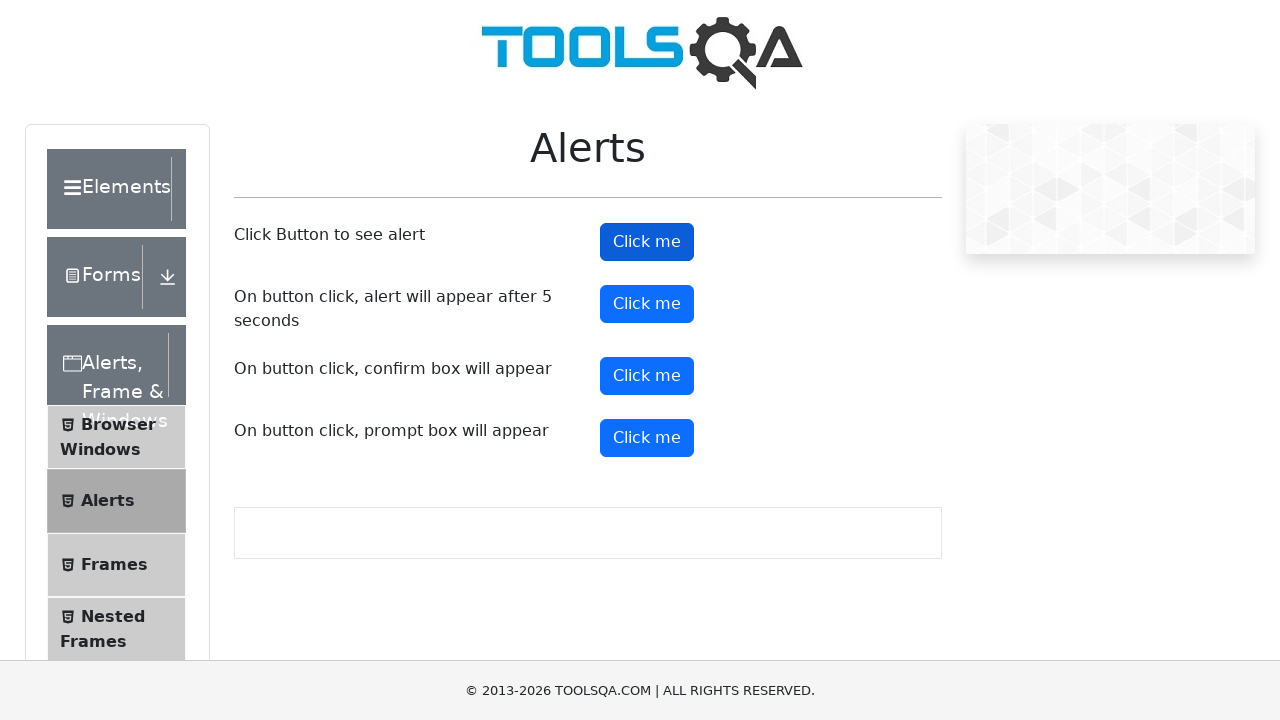

Clicked alert button again with dialog handler active at (647, 242) on button#alertButton
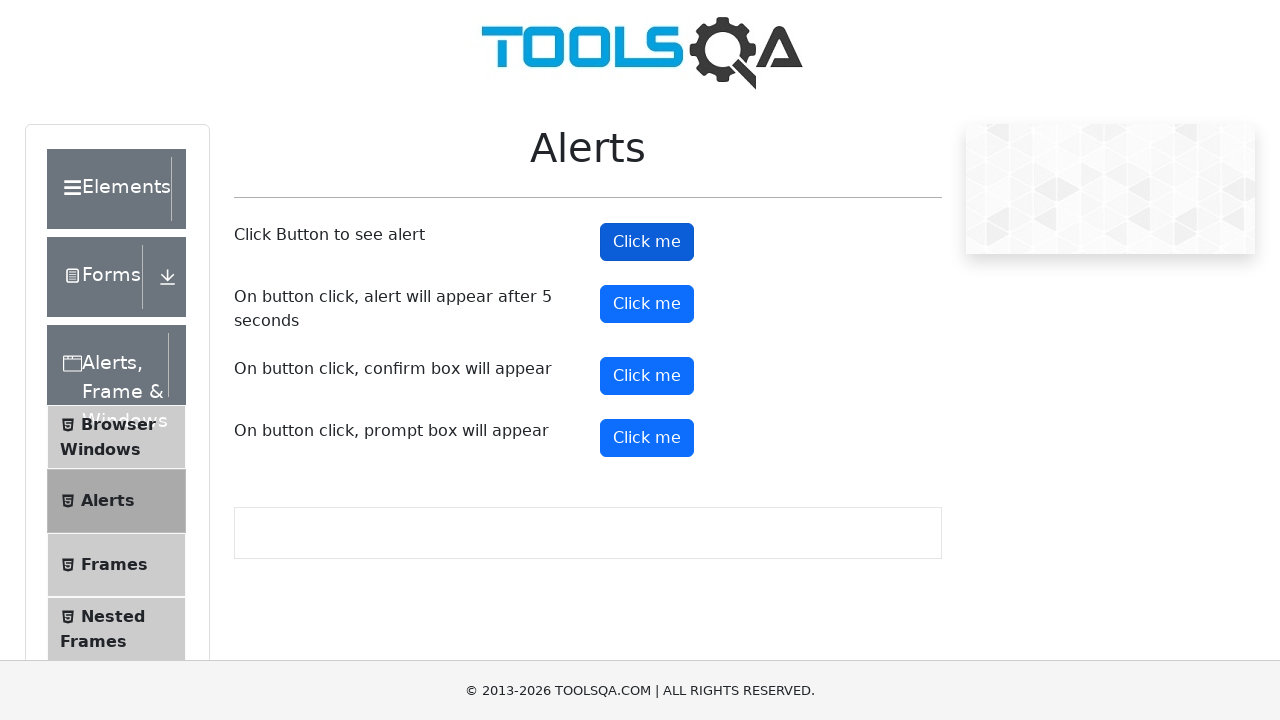

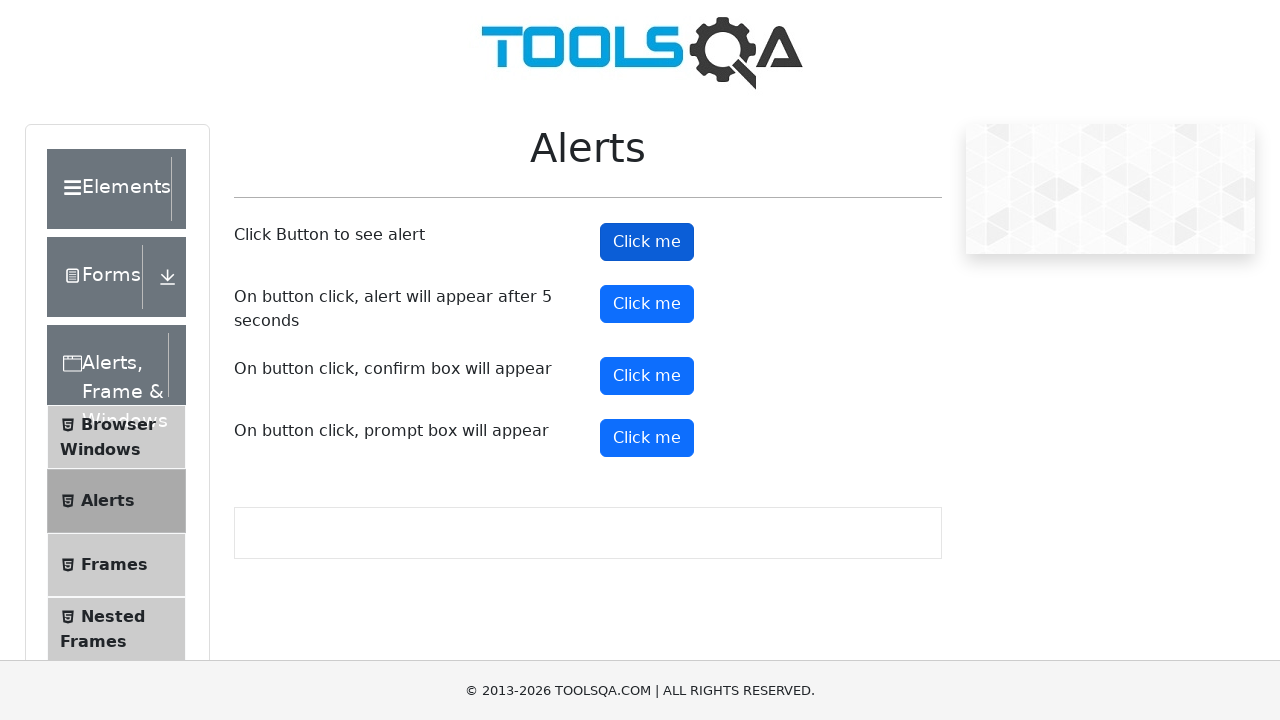